Tests the Automation Exercise website by verifying link count, navigating to Products page, and checking for special offer text visibility

Starting URL: https://www.automationexercise.com

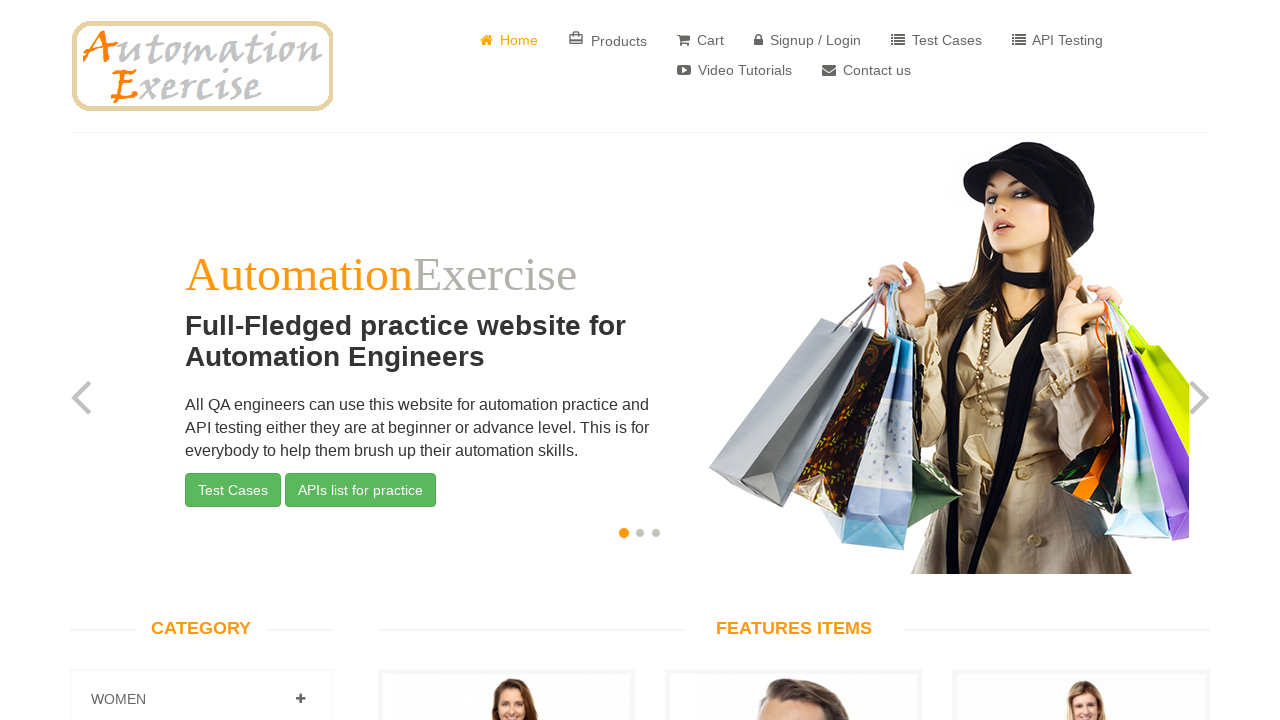

Located all link elements on the page
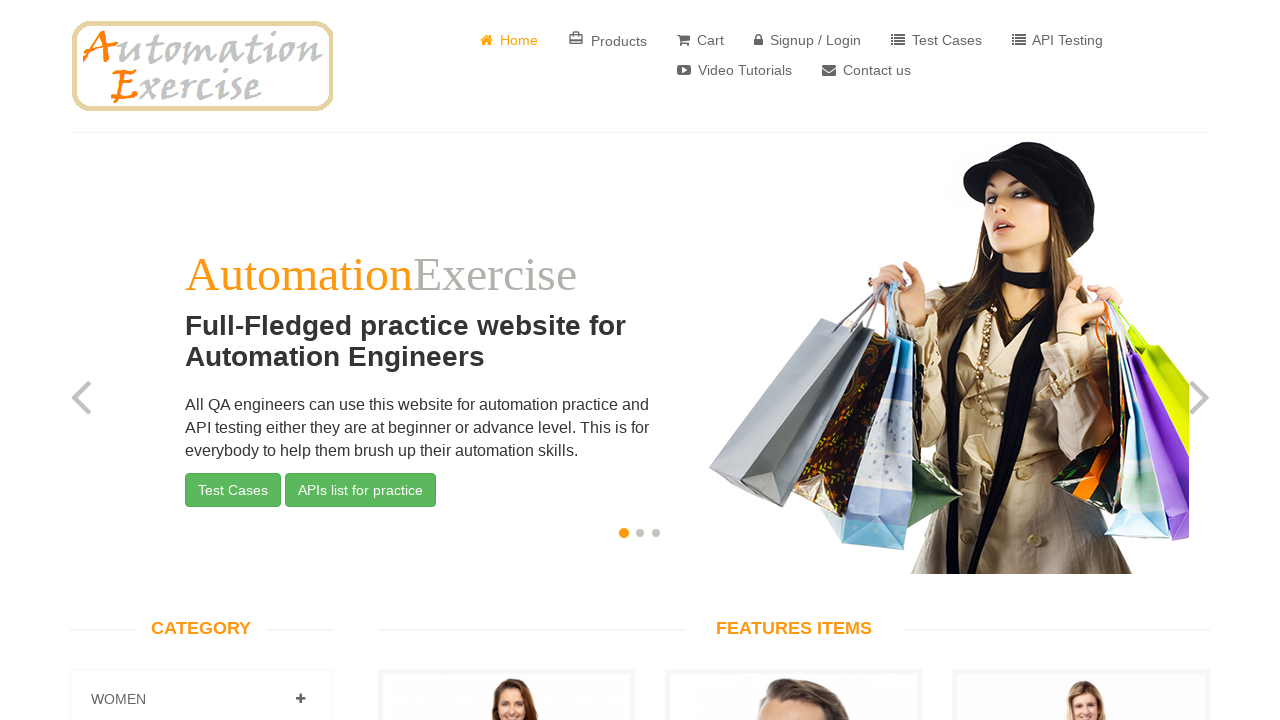

Verified link count: found 147 links as expected
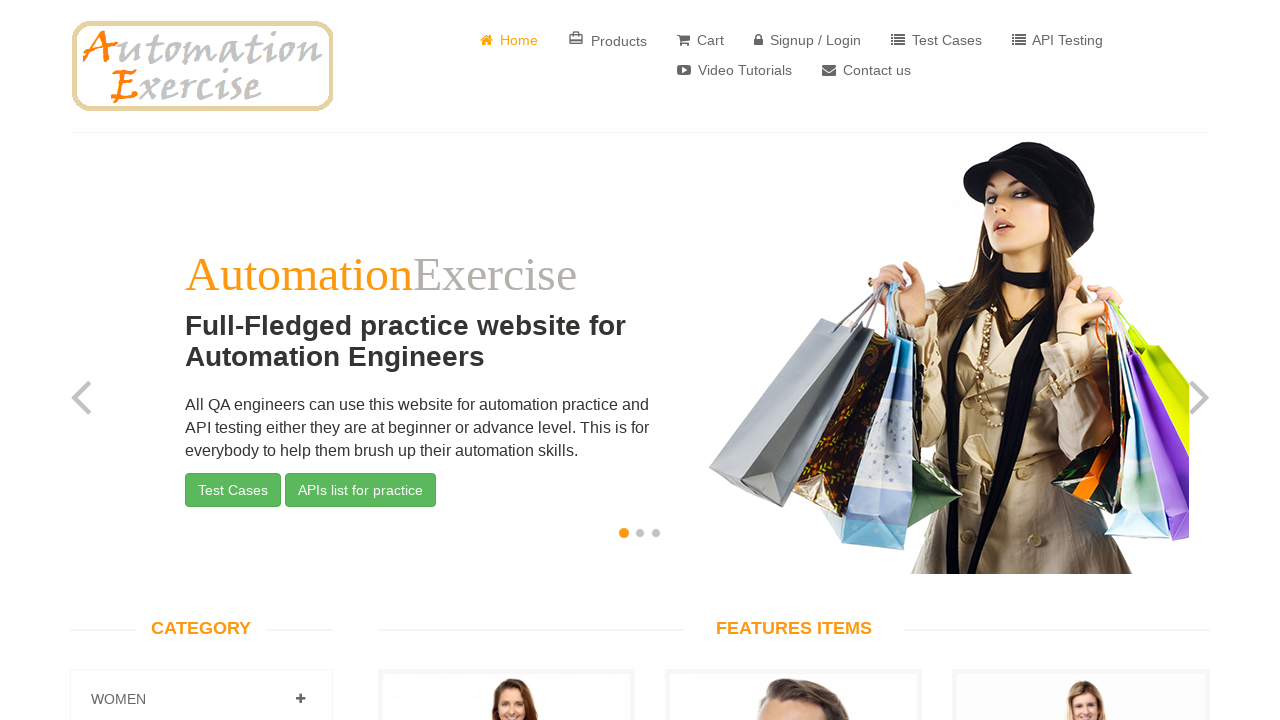

Clicked on Products link at (608, 40) on text=Products
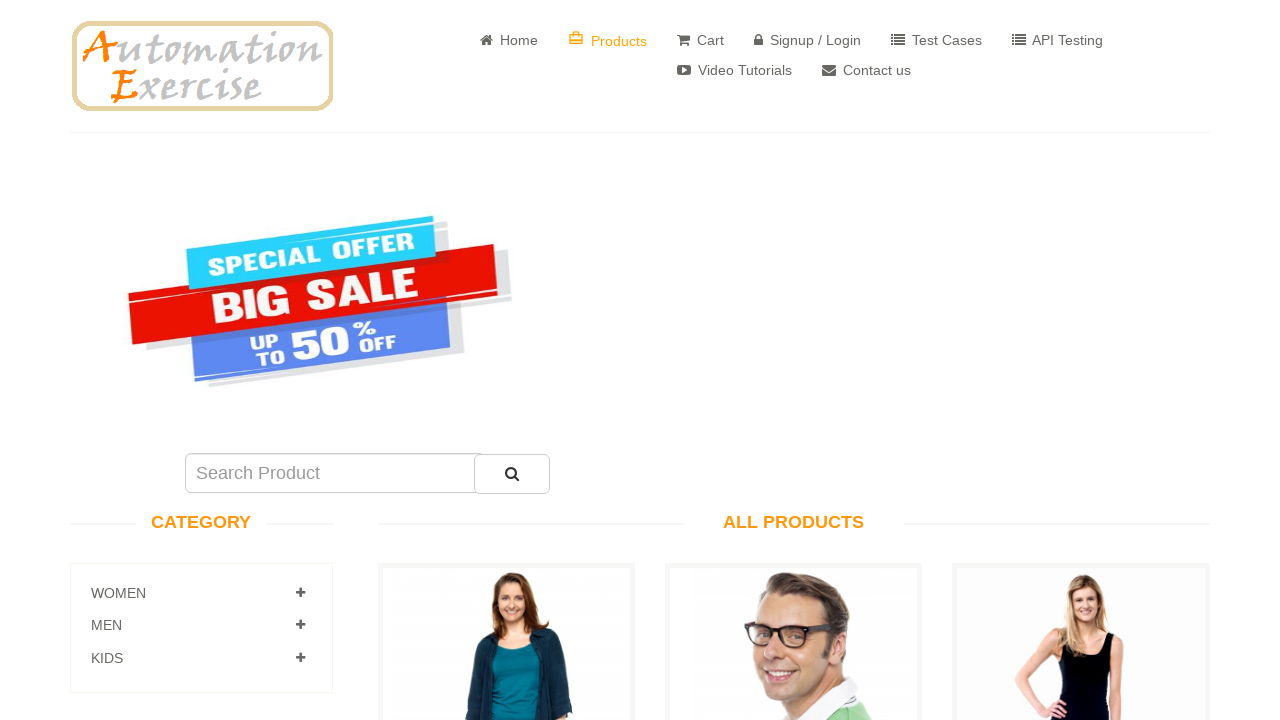

Special offer element loaded and visible
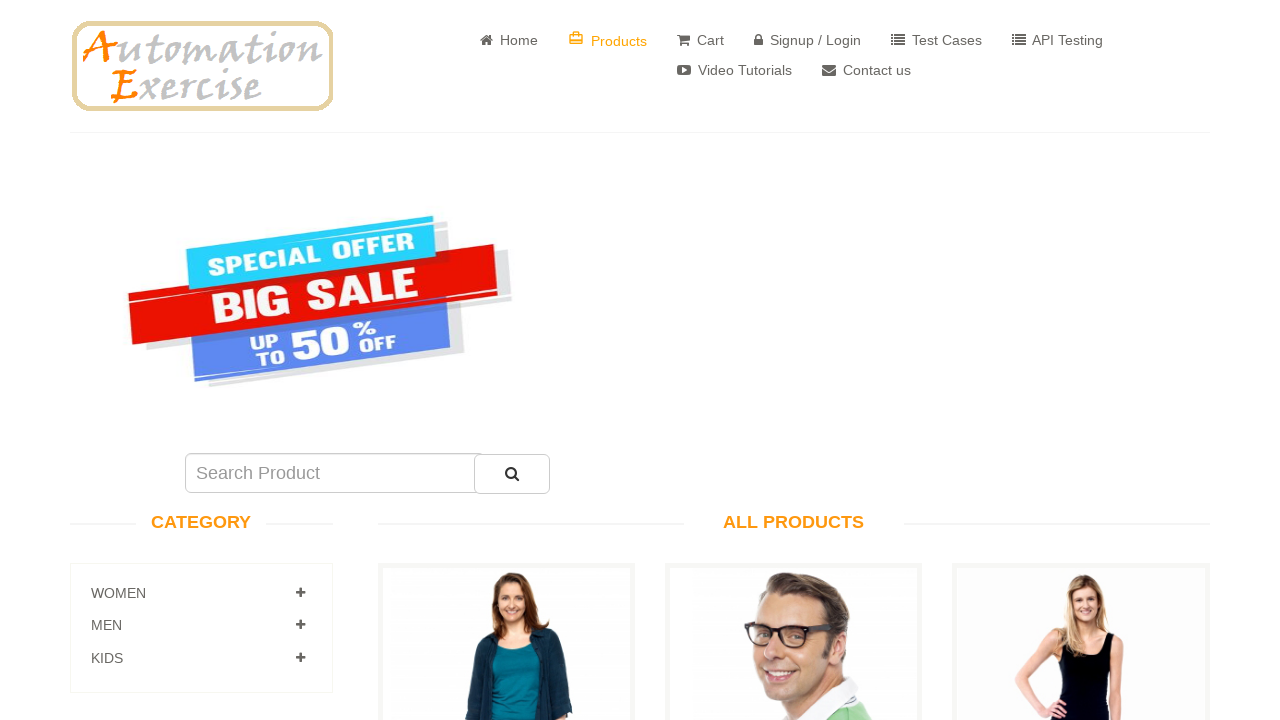

Located special offer element
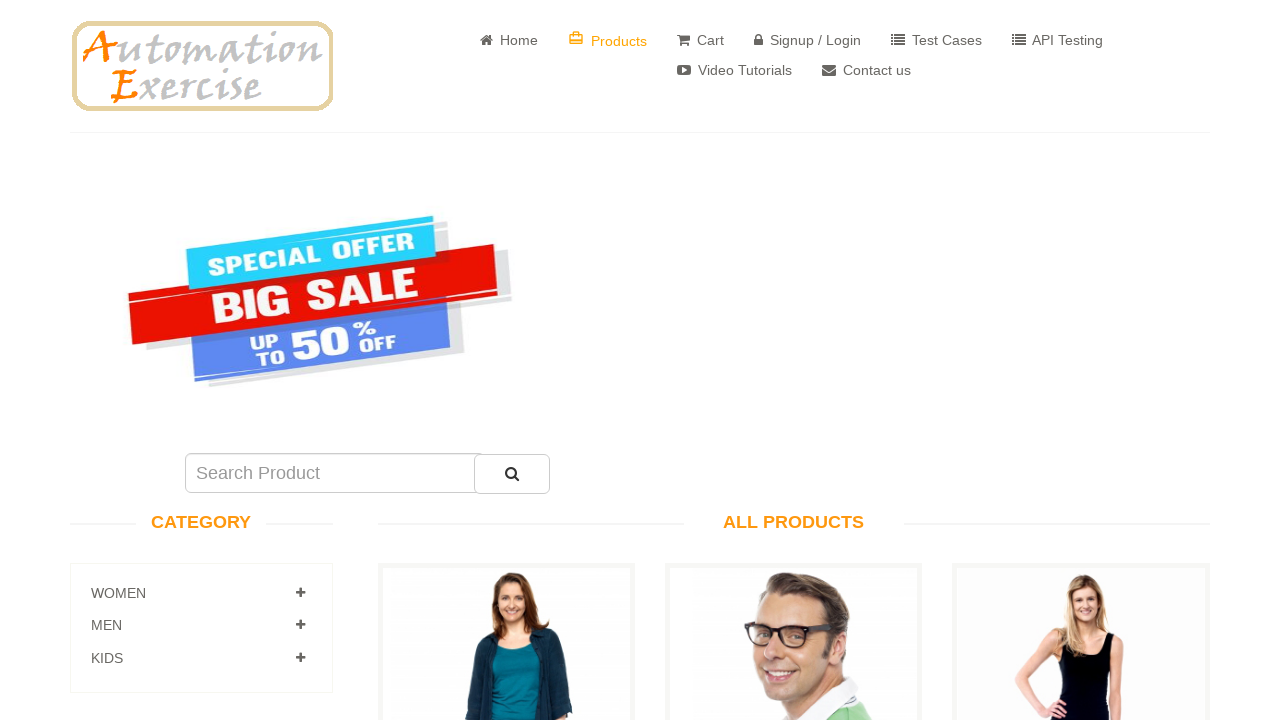

Verified special offer element is visible
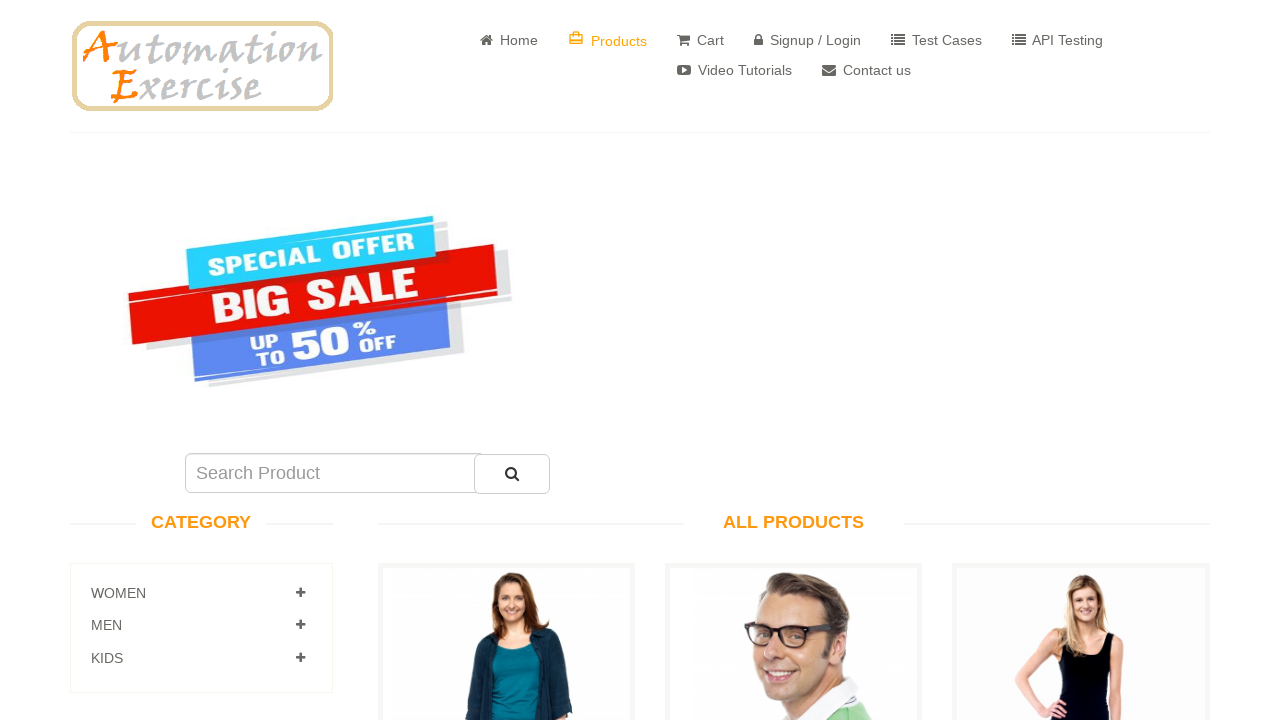

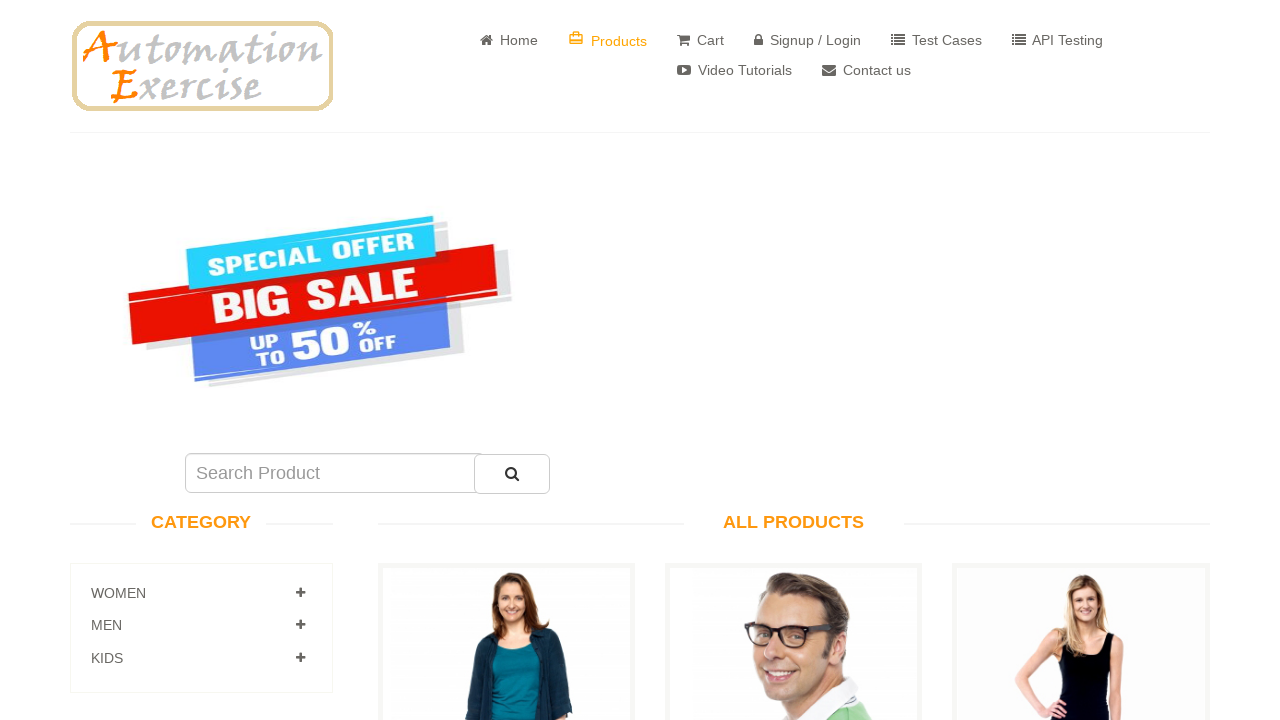